Tests accepting a JavaScript alert by clicking a button that triggers an alert and then accepting it, then verifying the result message.

Starting URL: https://the-internet.herokuapp.com/javascript_alerts

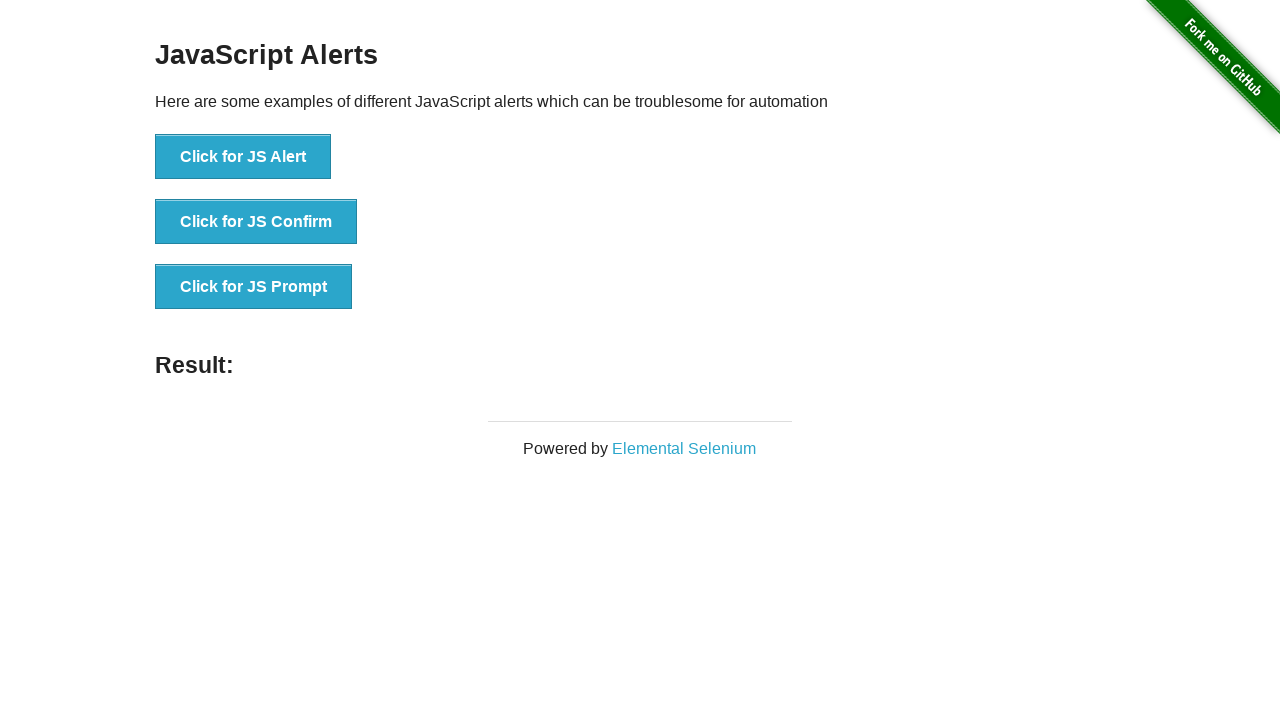

Clicked button to trigger JavaScript alert at (243, 157) on xpath=//button[contains(text(),'Click for JS Alert')]
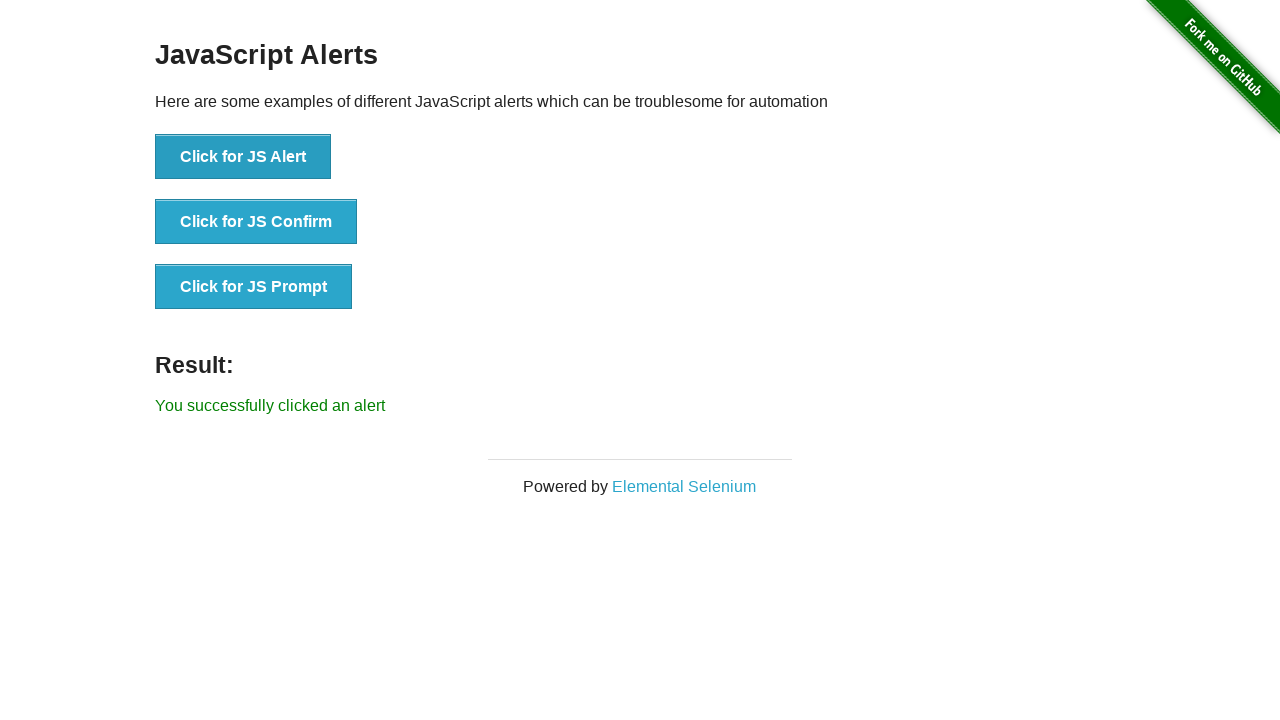

Set up dialog handler to accept alerts
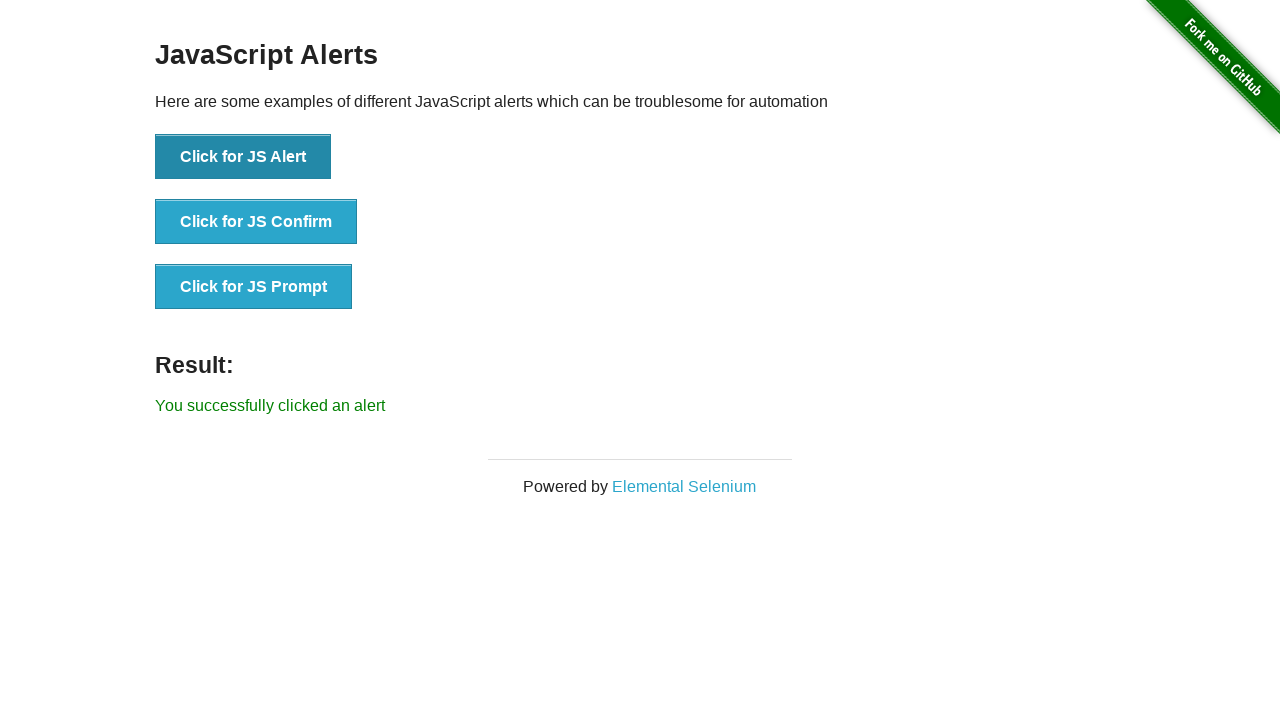

Result message element loaded
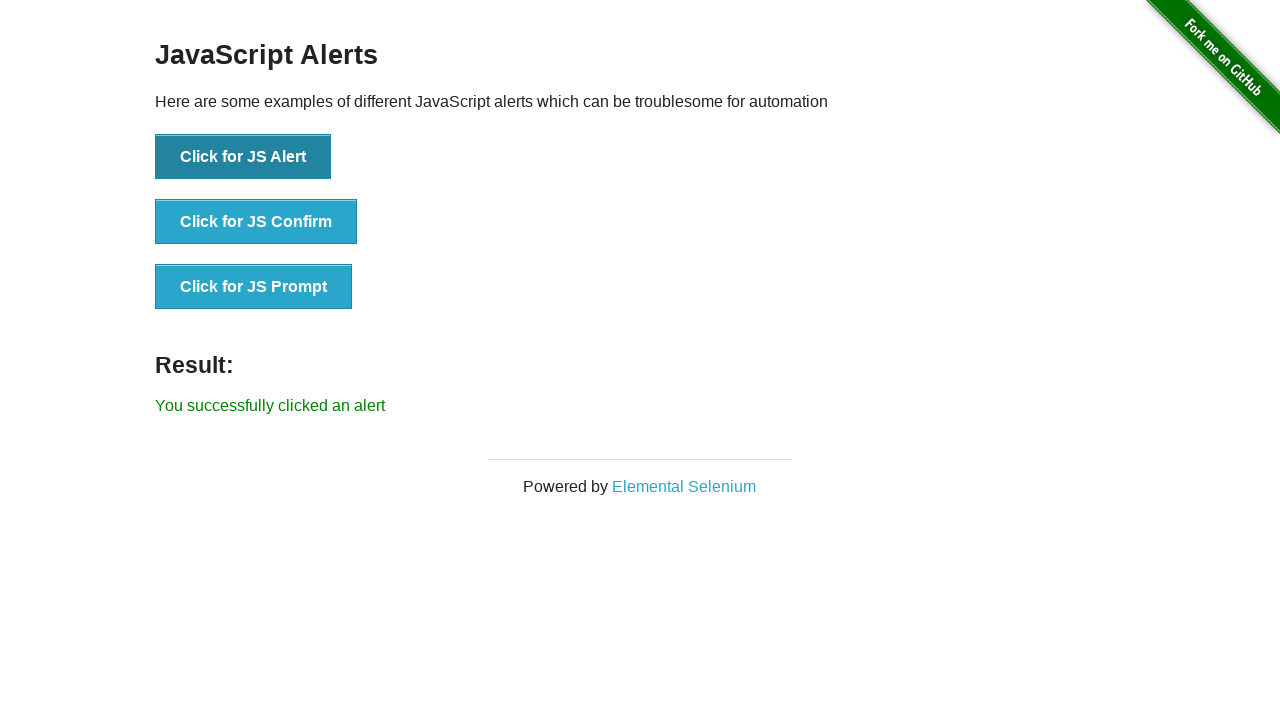

Retrieved result text from page
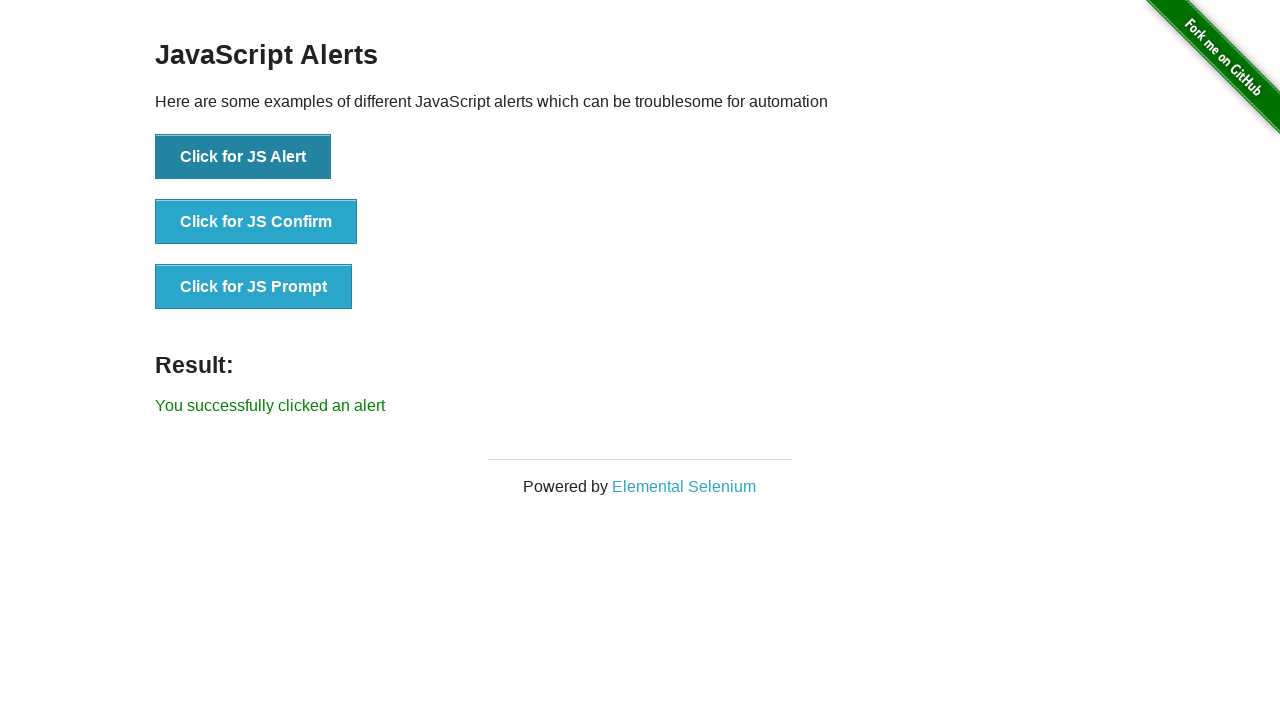

Verified result text matches expected message 'You successfully clicked an alert'
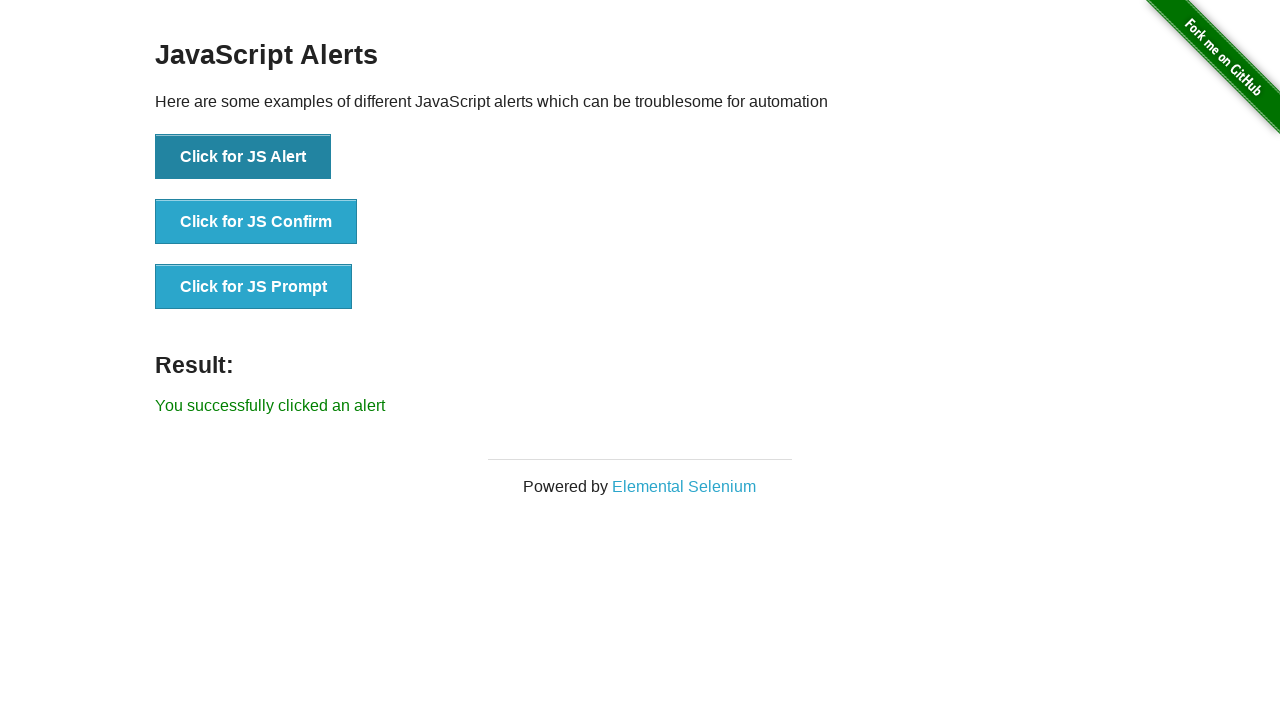

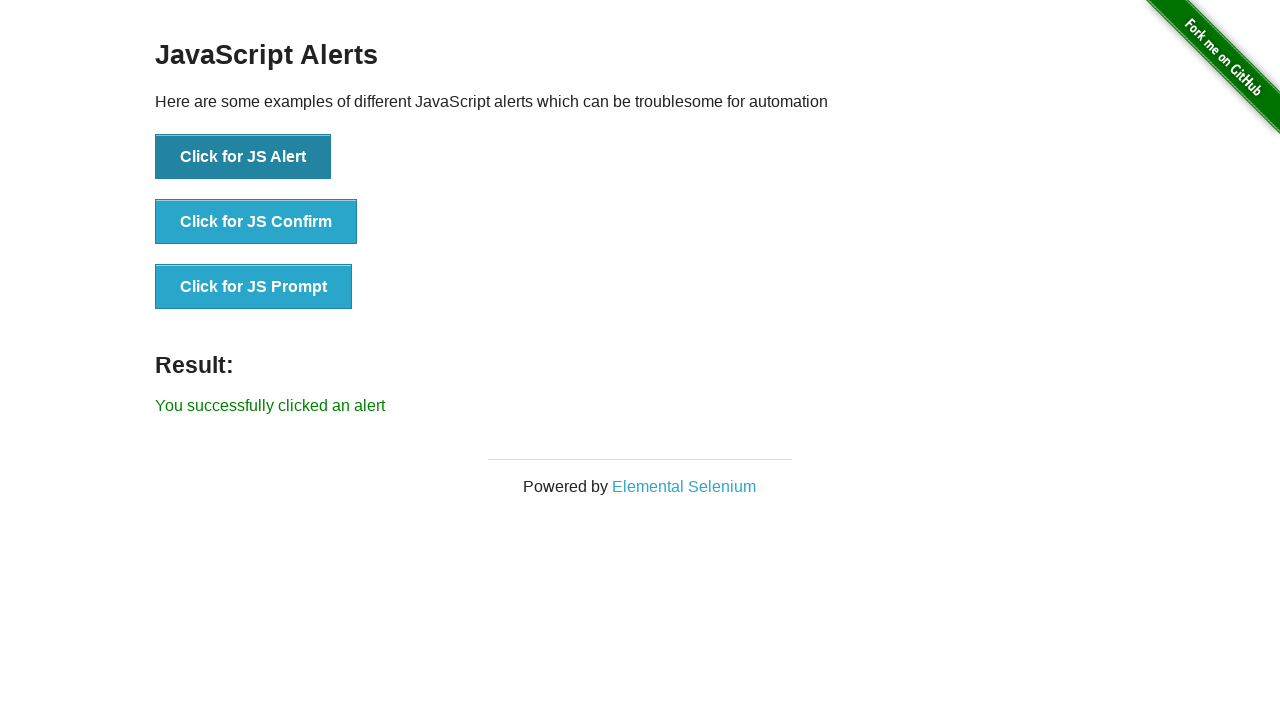